Tests checkout navigation by clicking the checkout button and verifying the checkout page is displayed

Starting URL: https://rahulshettyacademy.com/seleniumPractise

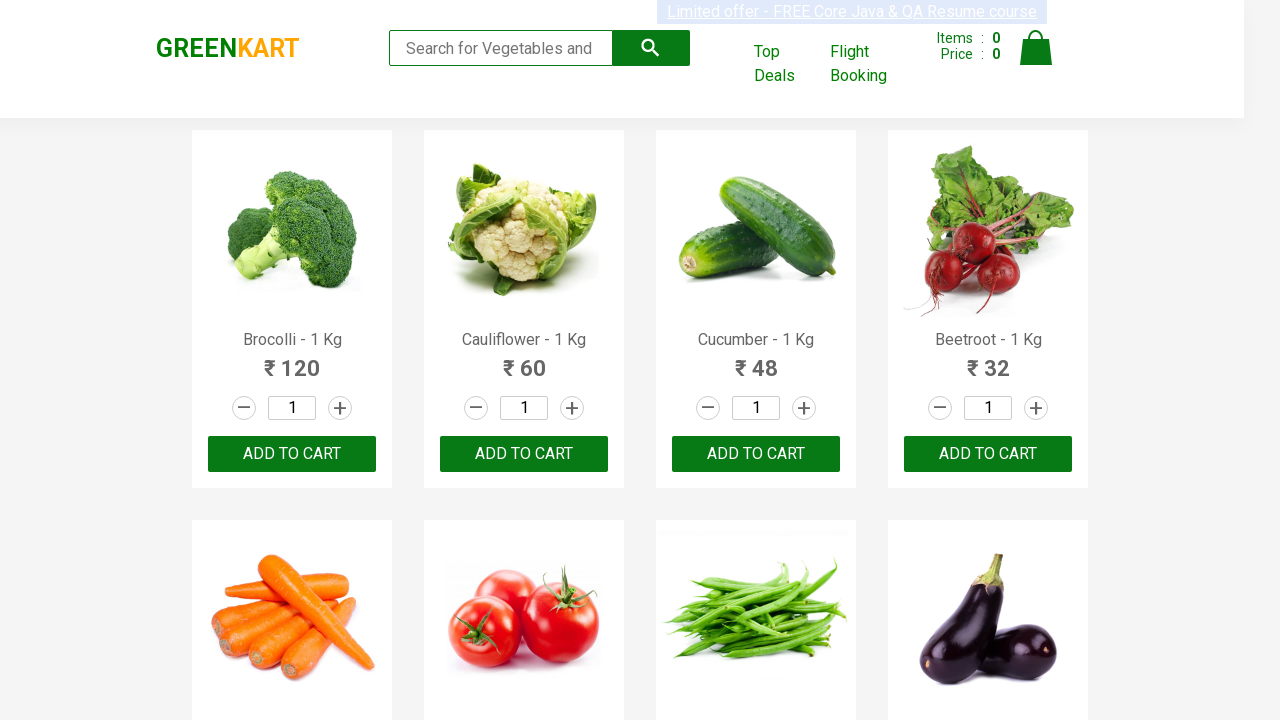

Clicked cart icon to open shopping cart at (1036, 59) on .cart-icon
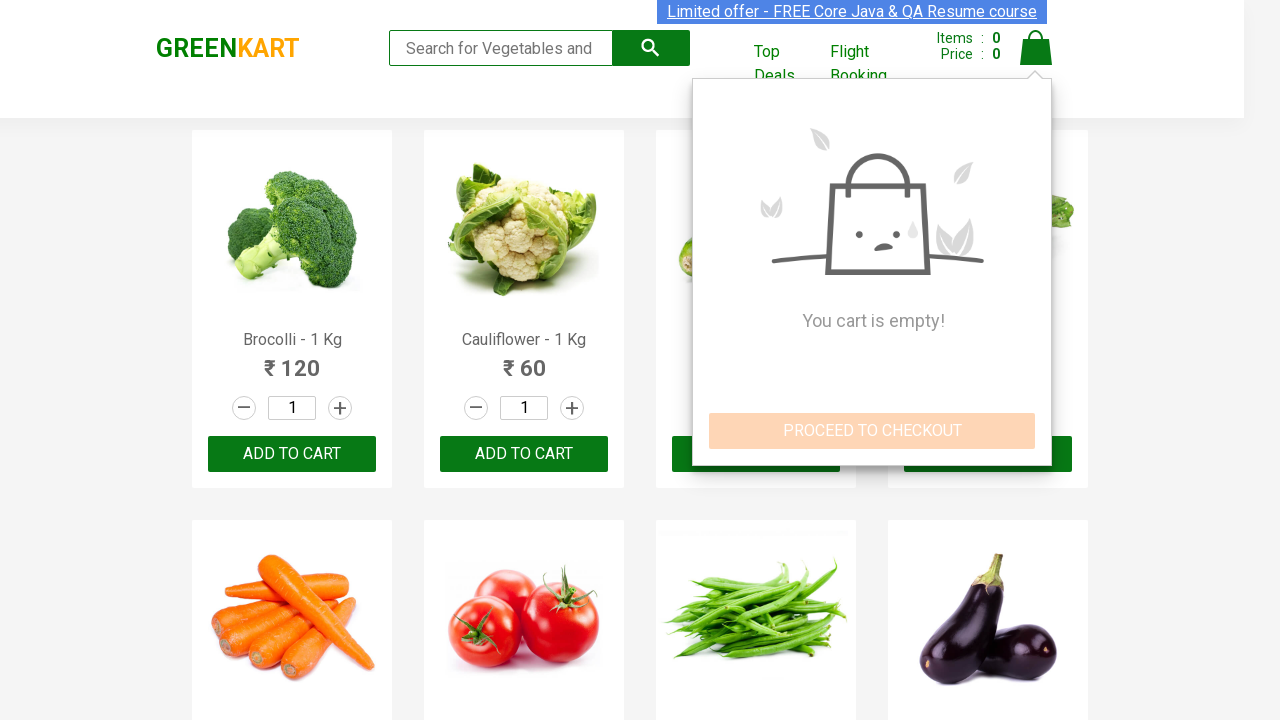

Clicked PROCEED TO CHECKOUT button to navigate to checkout page at (872, 431) on button:has-text('PROCEED TO CHECKOUT')
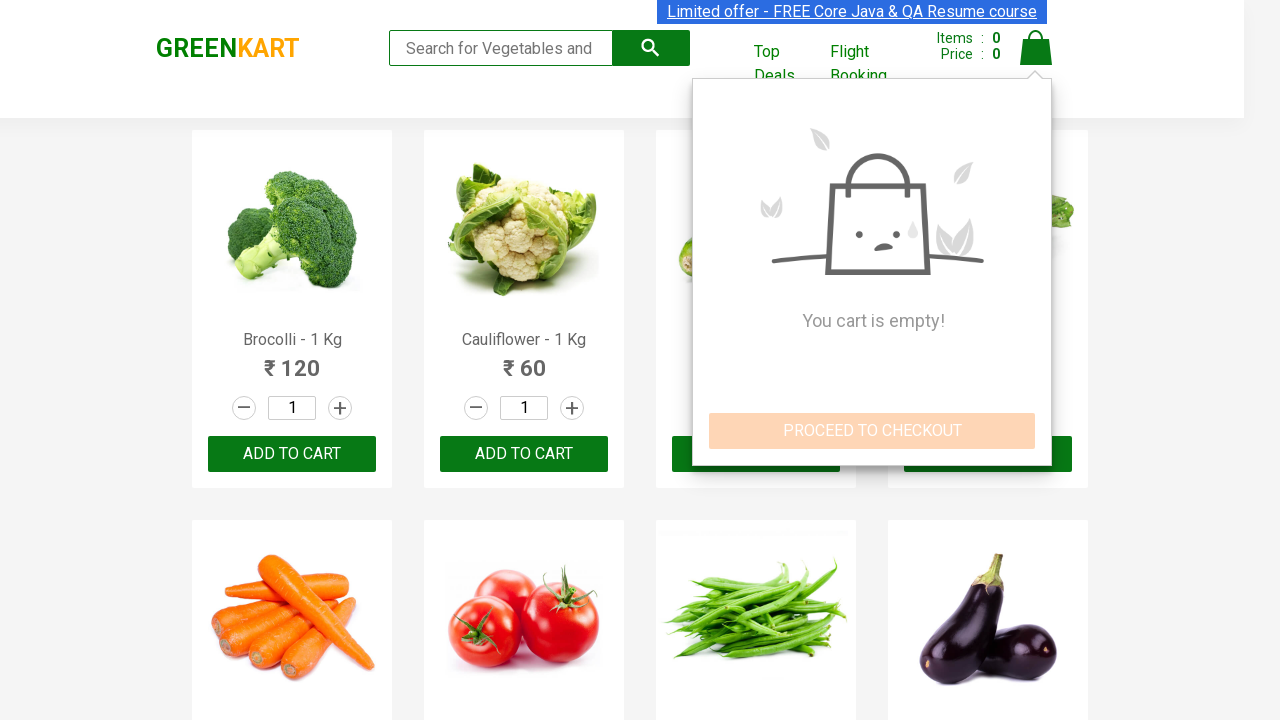

Verified checkout page is displayed by waiting for promo wrapper element
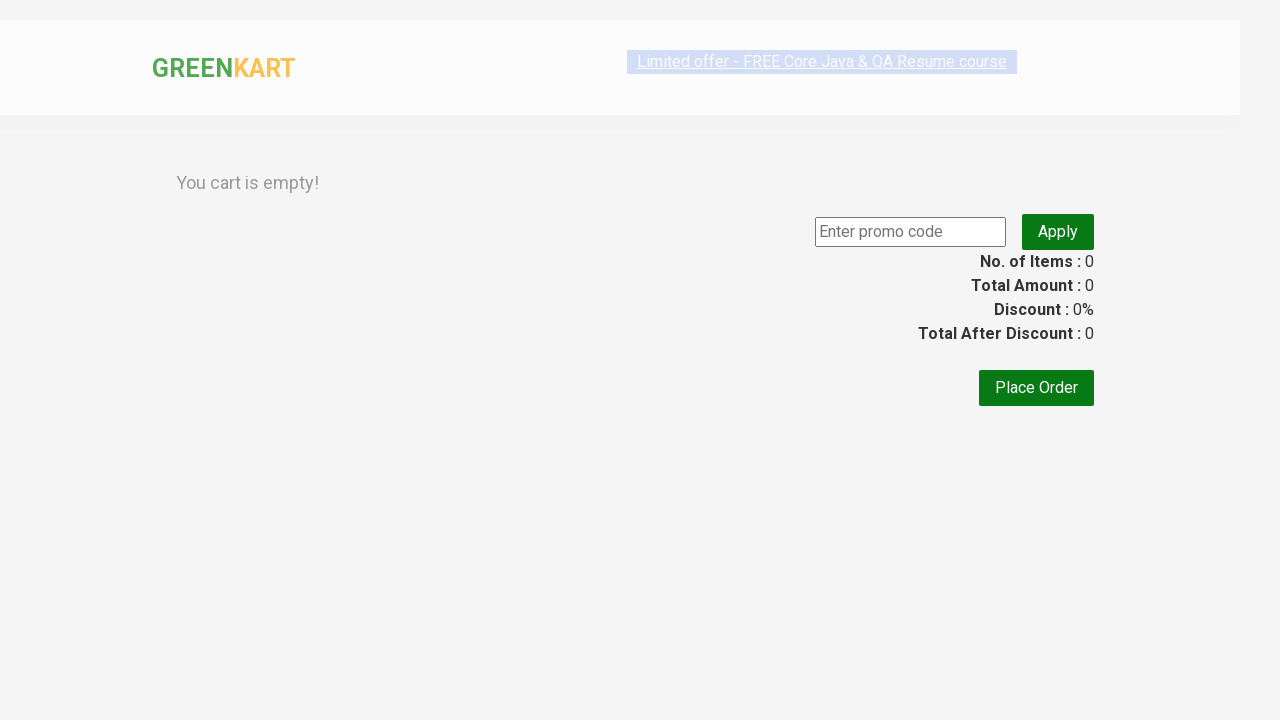

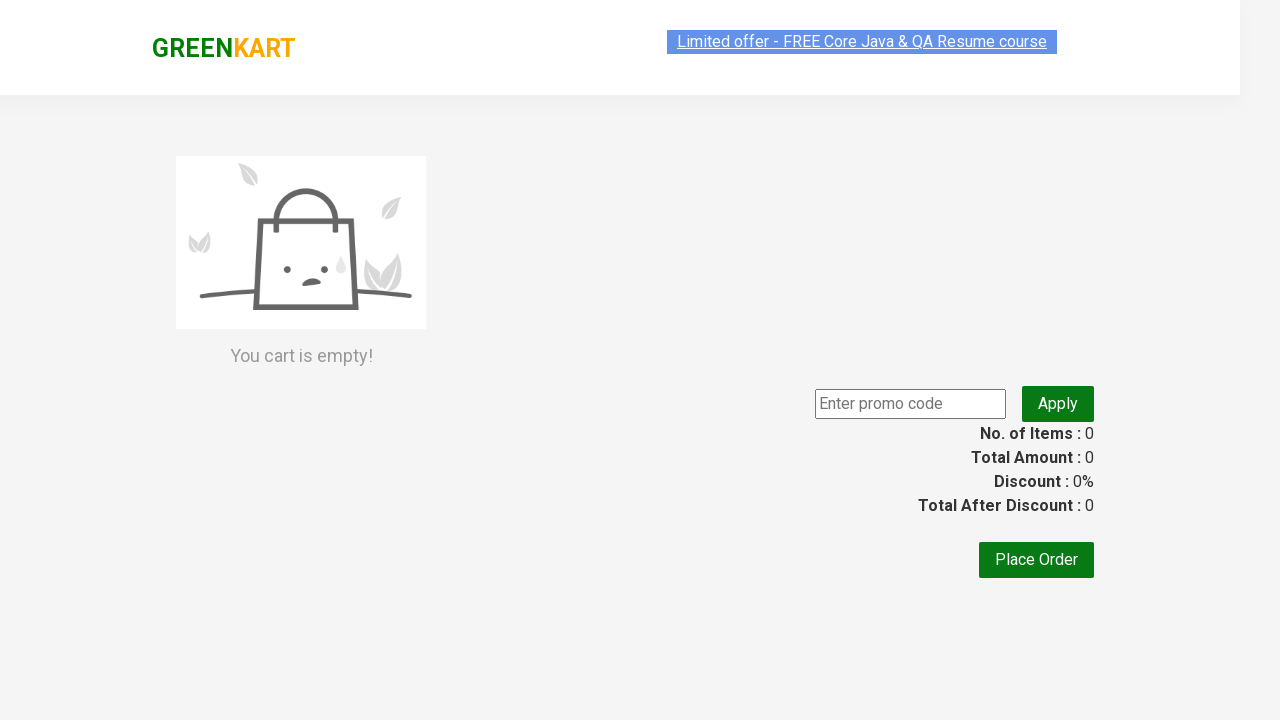